Navigates to the Angular app demo page and clicks on the library navigation button to access the library section.

Starting URL: https://rahulshettyacademy.com/angularAppdemo/

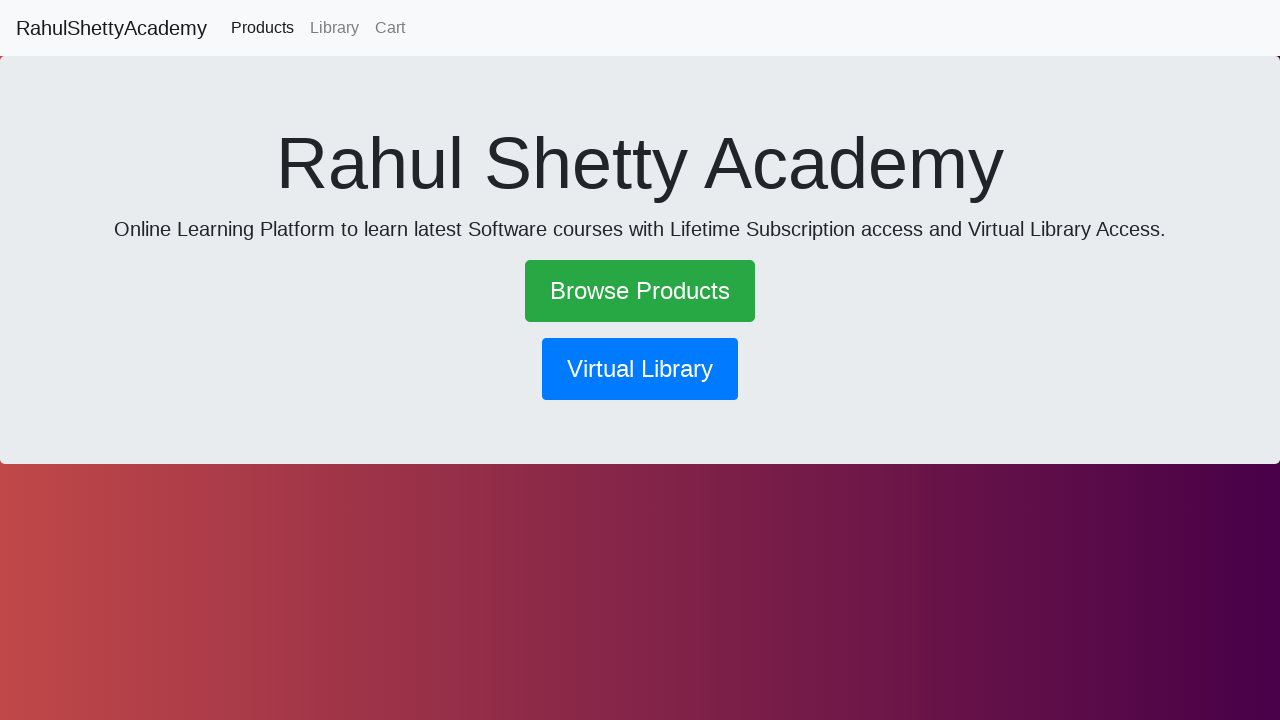

Clicked the library navigation button at (640, 369) on button[routerlink*='library']
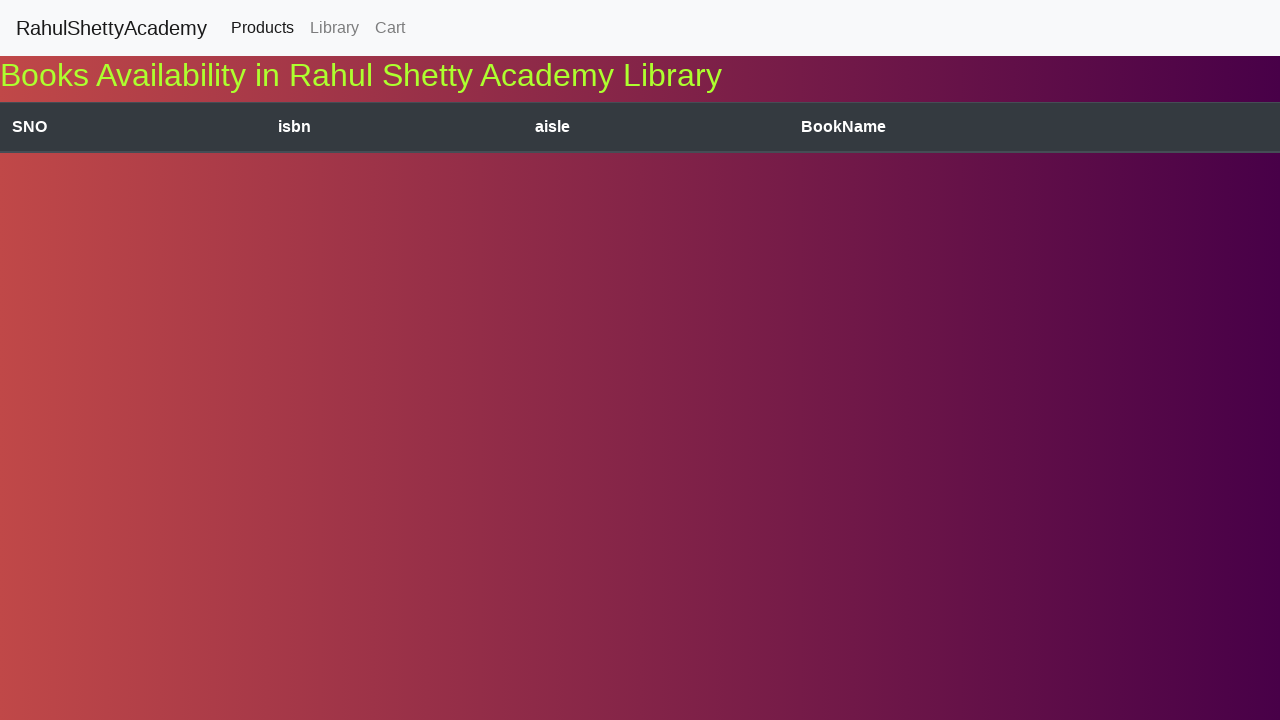

Waited for network to become idle after navigation
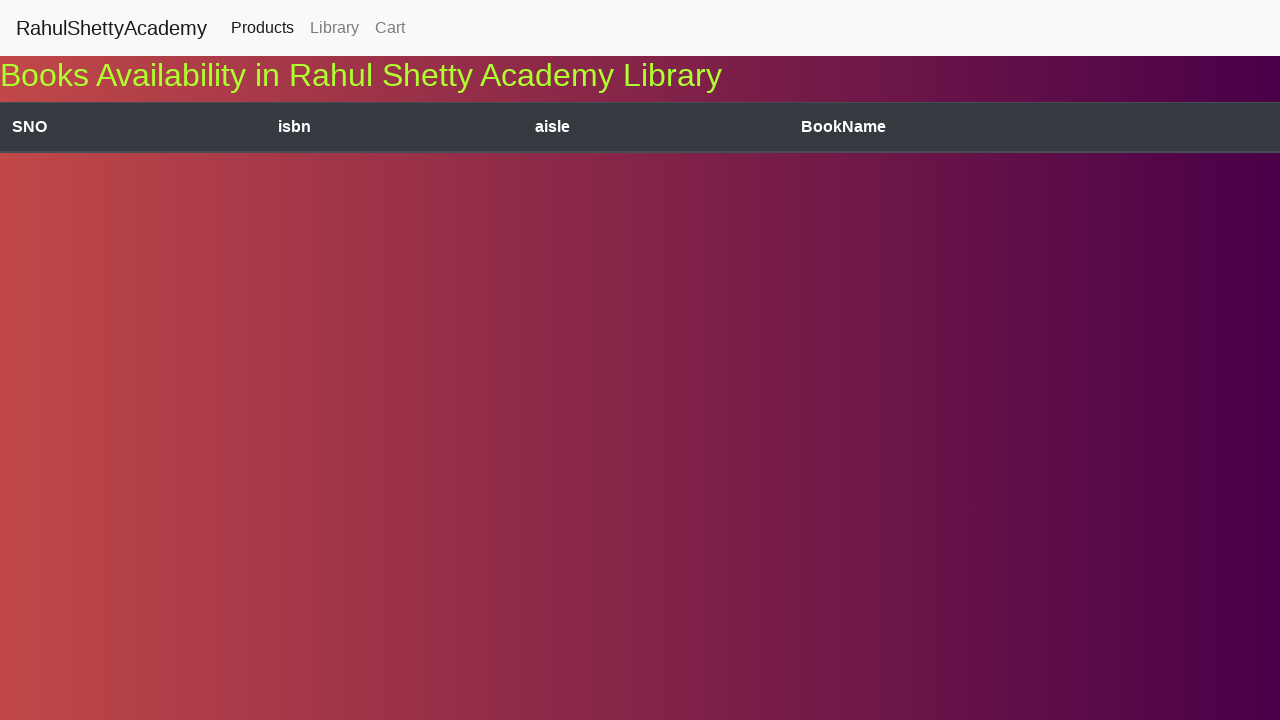

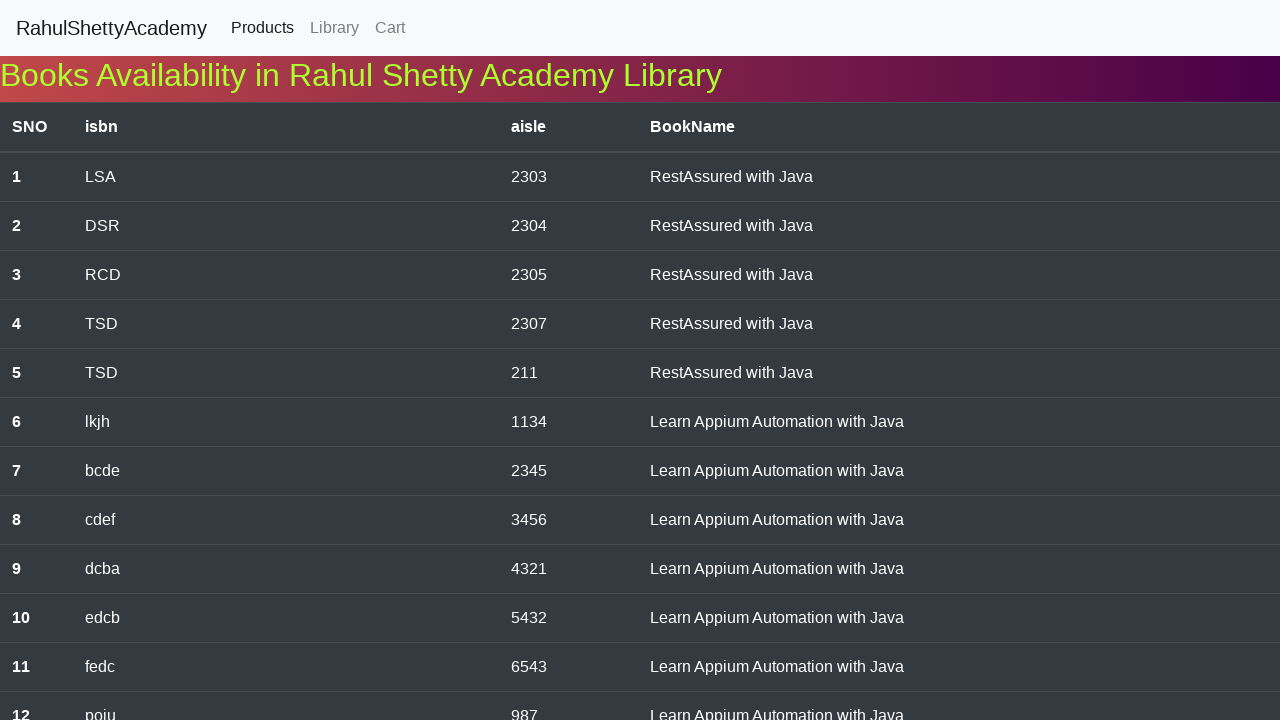